Tests an e-commerce shopping flow by adding specific vegetables (Cucumber, Brocolli, Beetroot, Walnuts) to cart, proceeding to checkout, and applying a promo code to verify discount functionality.

Starting URL: https://rahulshettyacademy.com/seleniumPractise/

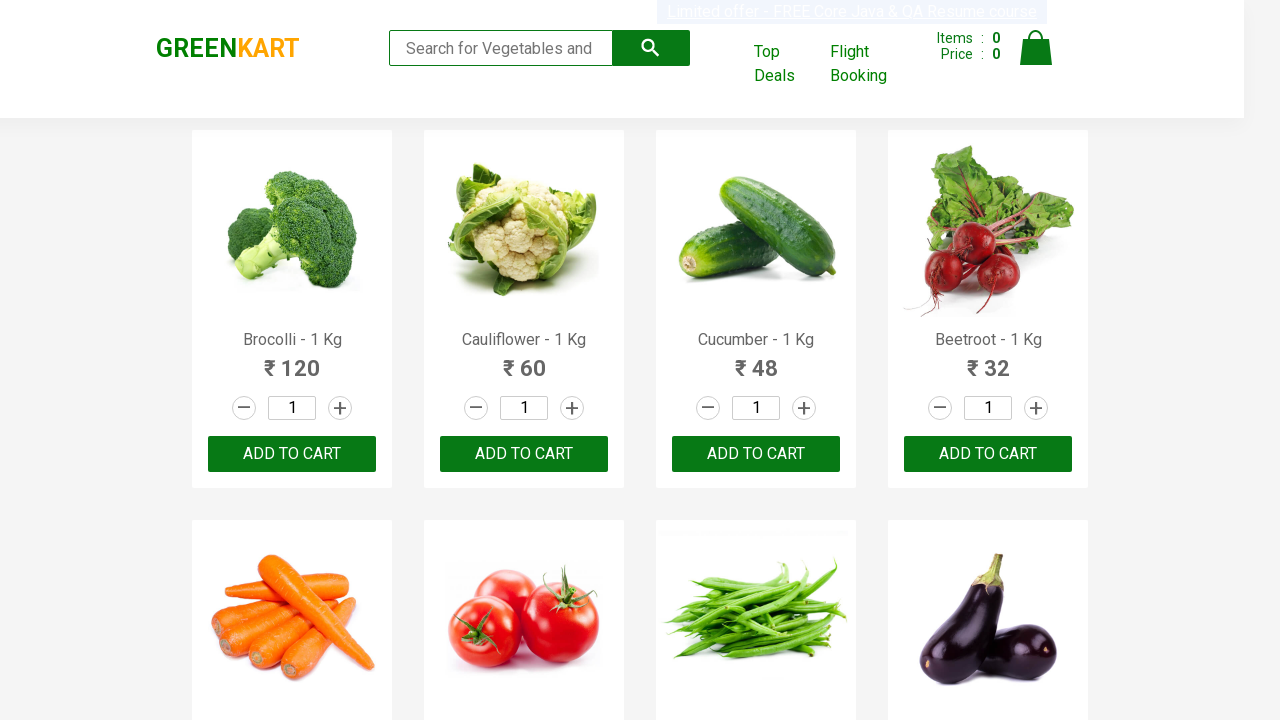

Waited for products to load on the page
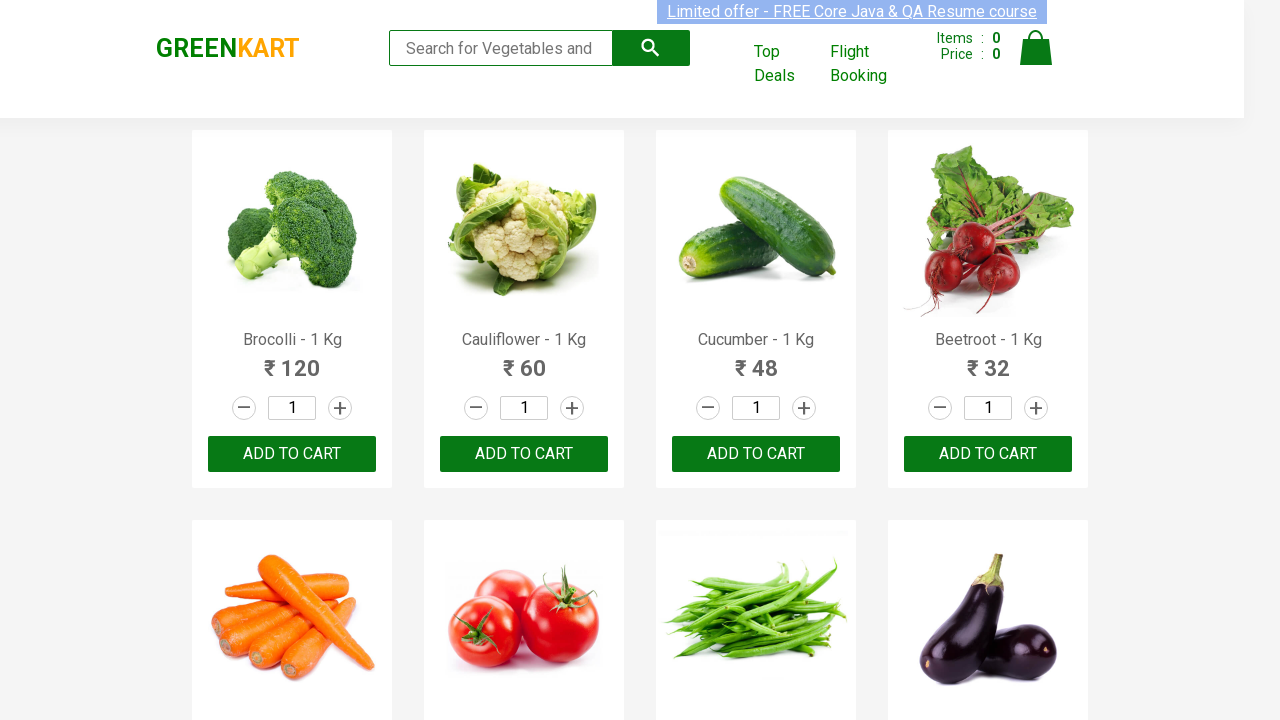

Retrieved all product elements from the page
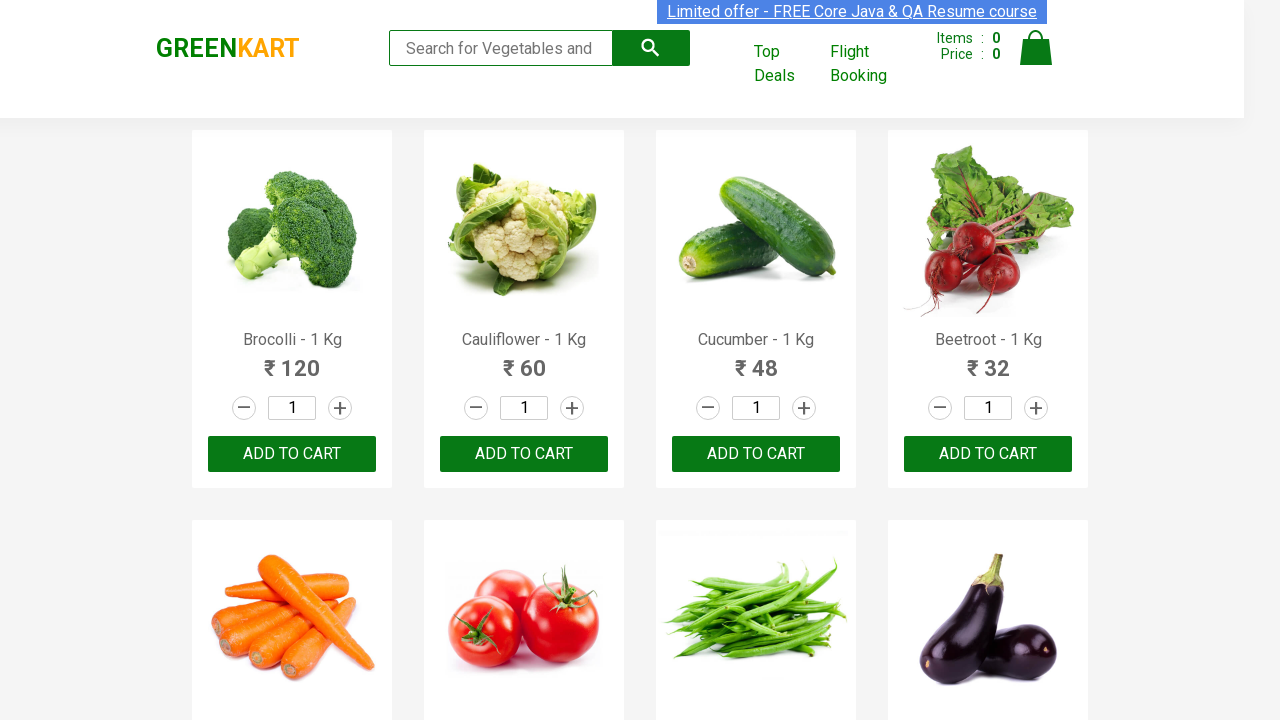

Added Brocolli to cart at (292, 454) on div.product-action button >> nth=0
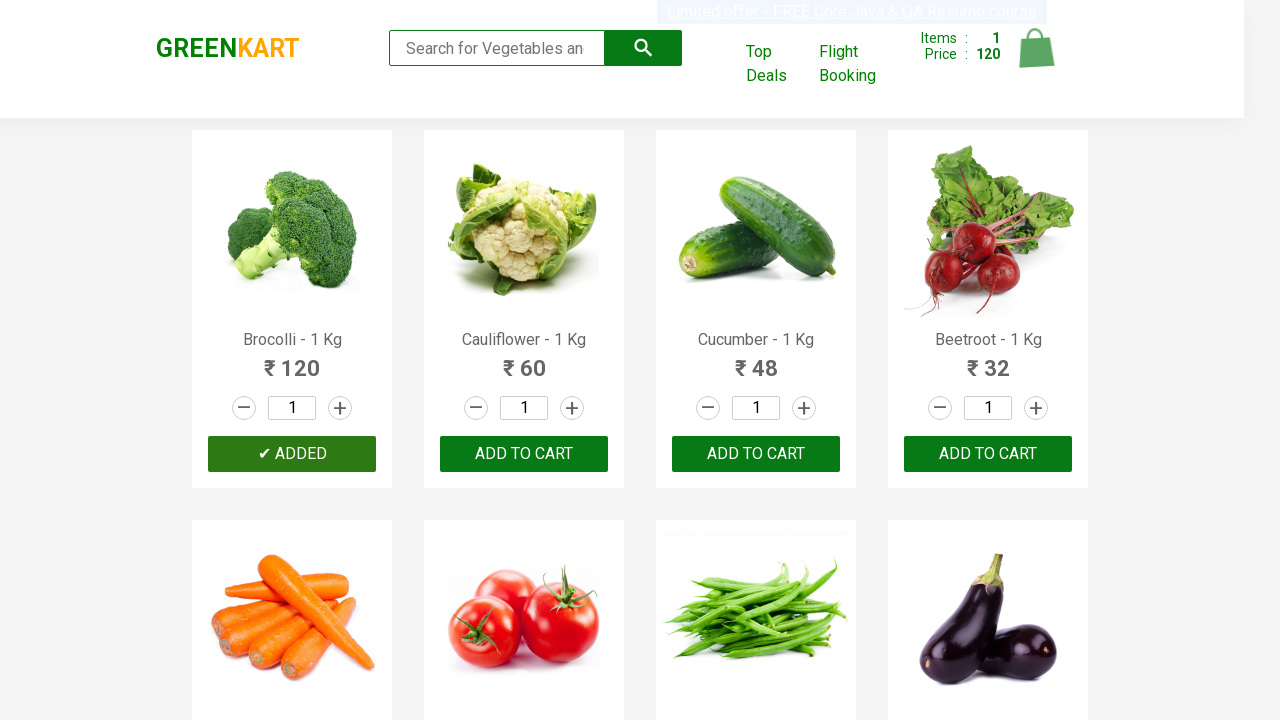

Added Cucumber to cart at (756, 454) on div.product-action button >> nth=2
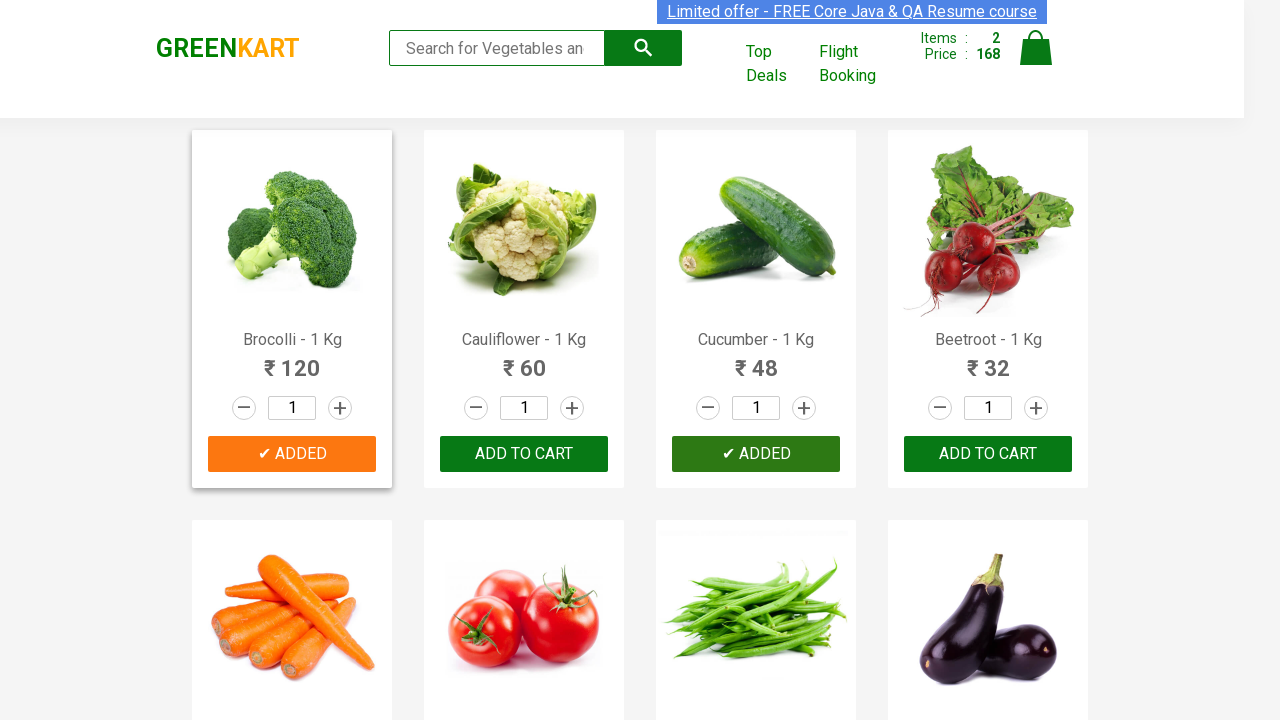

Added Beetroot to cart at (988, 454) on div.product-action button >> nth=3
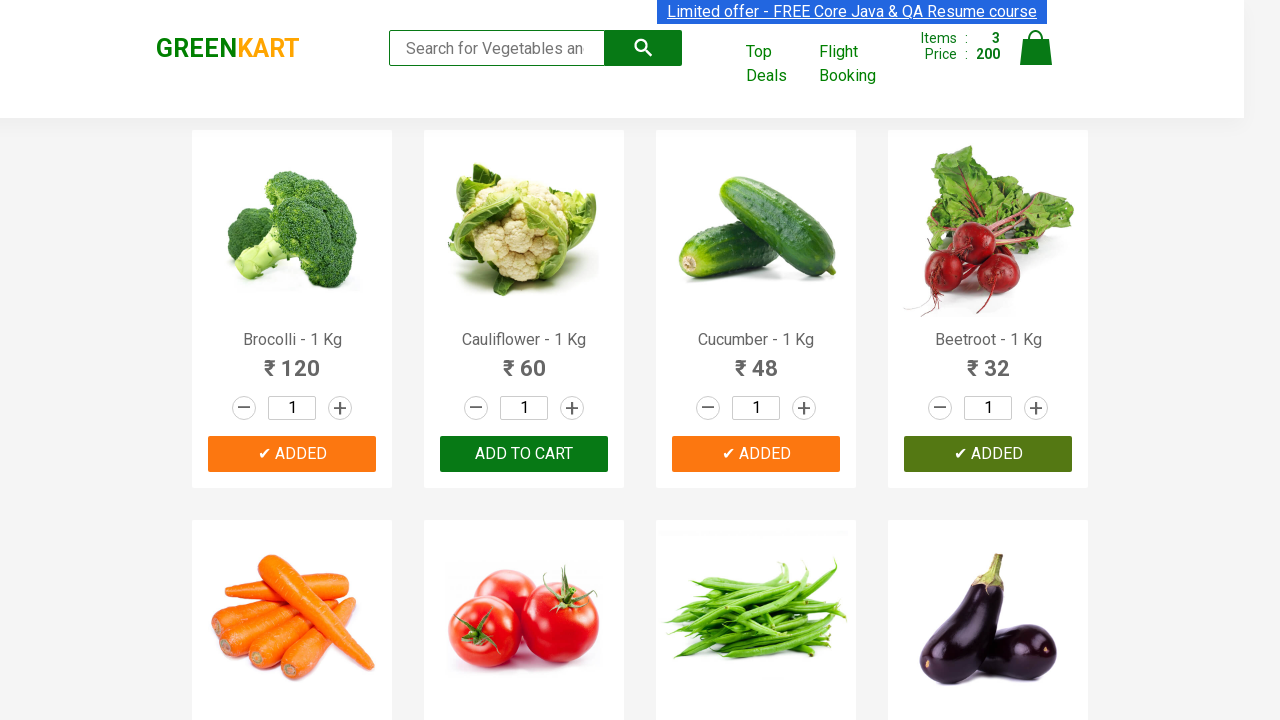

Added Walnuts to cart at (524, 569) on div.product-action button >> nth=29
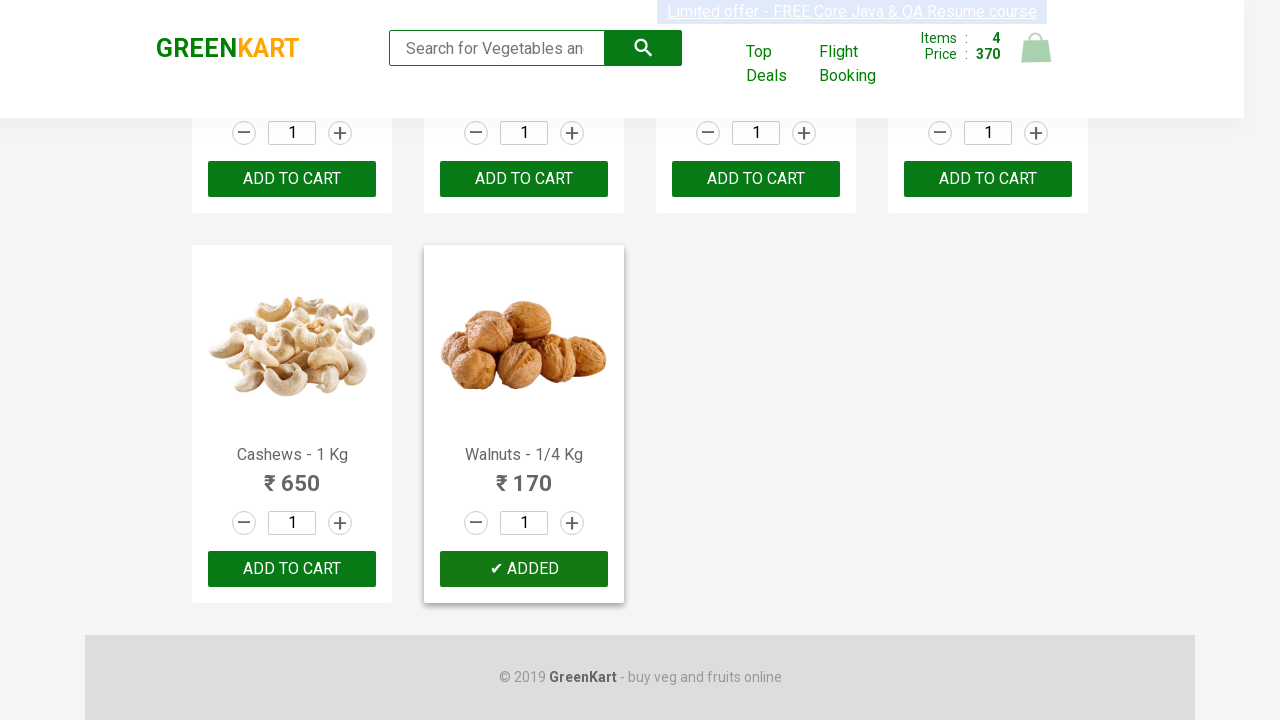

Clicked on cart icon to view shopping cart at (1036, 48) on img[alt='Cart']
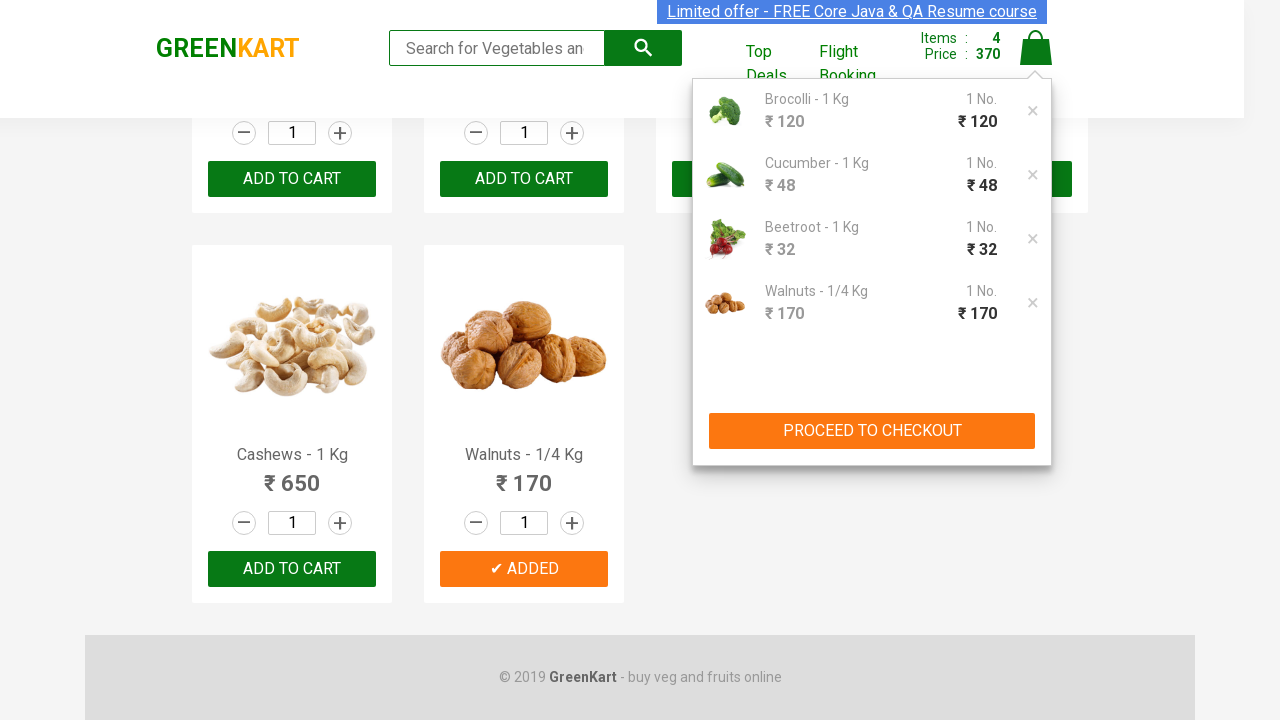

Waited for Proceed to Checkout button to appear
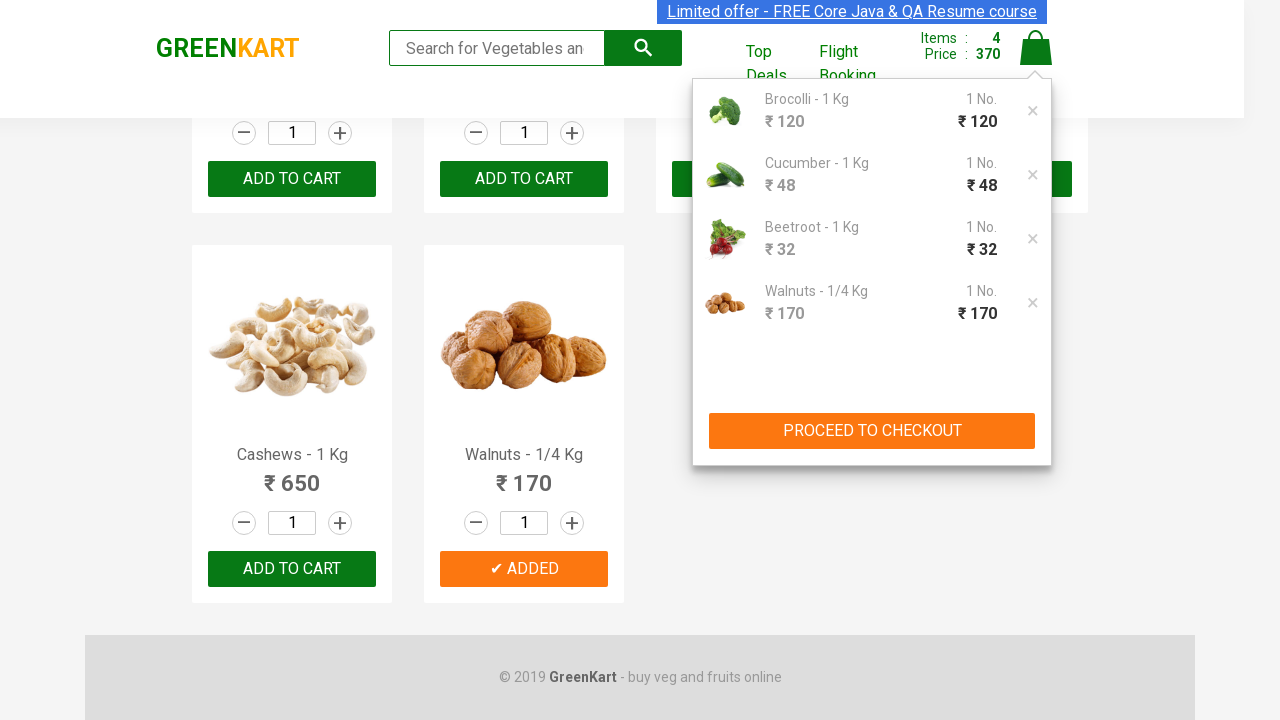

Clicked Proceed to Checkout button to continue to checkout page at (872, 431) on button:has-text('PROCEED TO CHECKOUT')
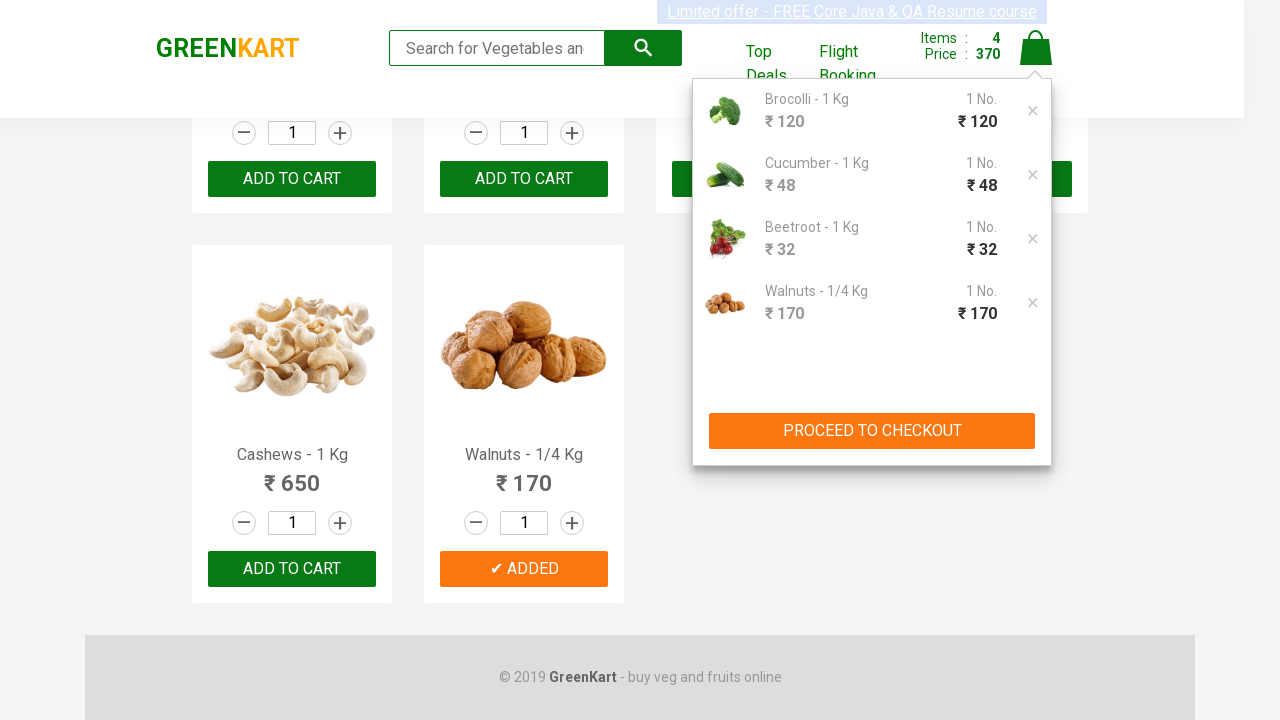

Waited for promo code input field to become visible
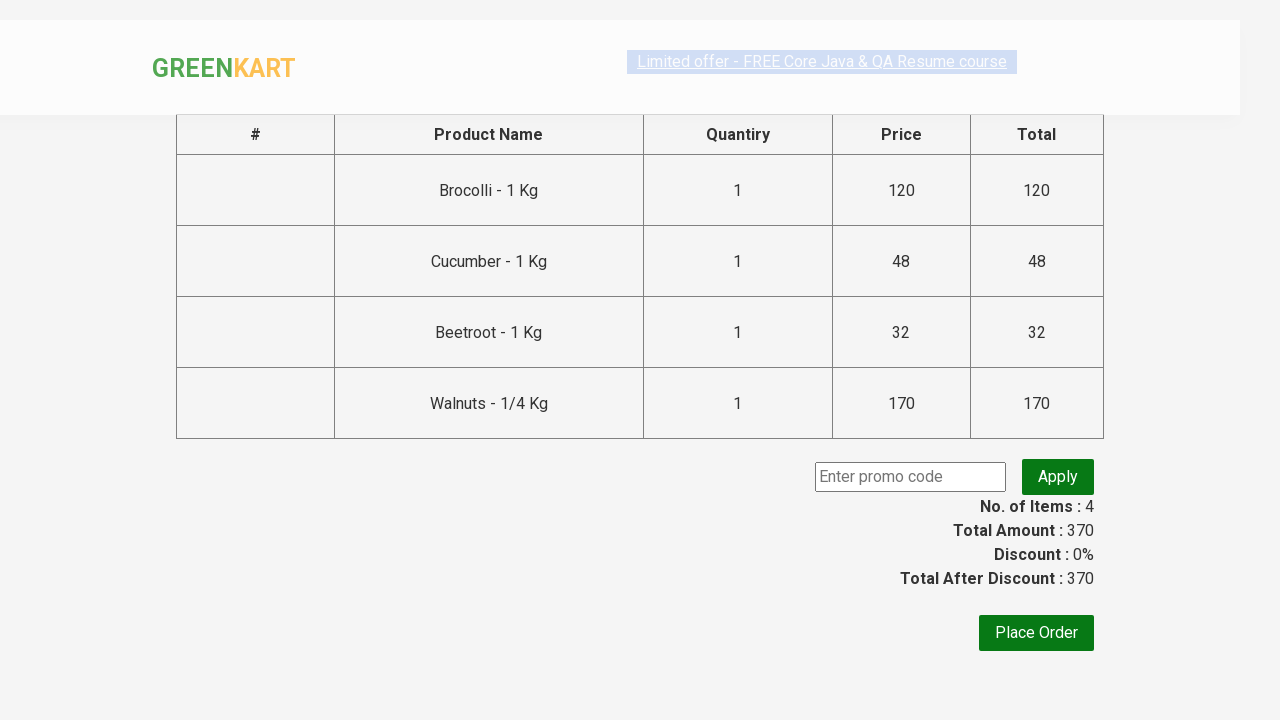

Filled promo code field with 'rahulshettyacademy' on input[placeholder='Enter promo code']
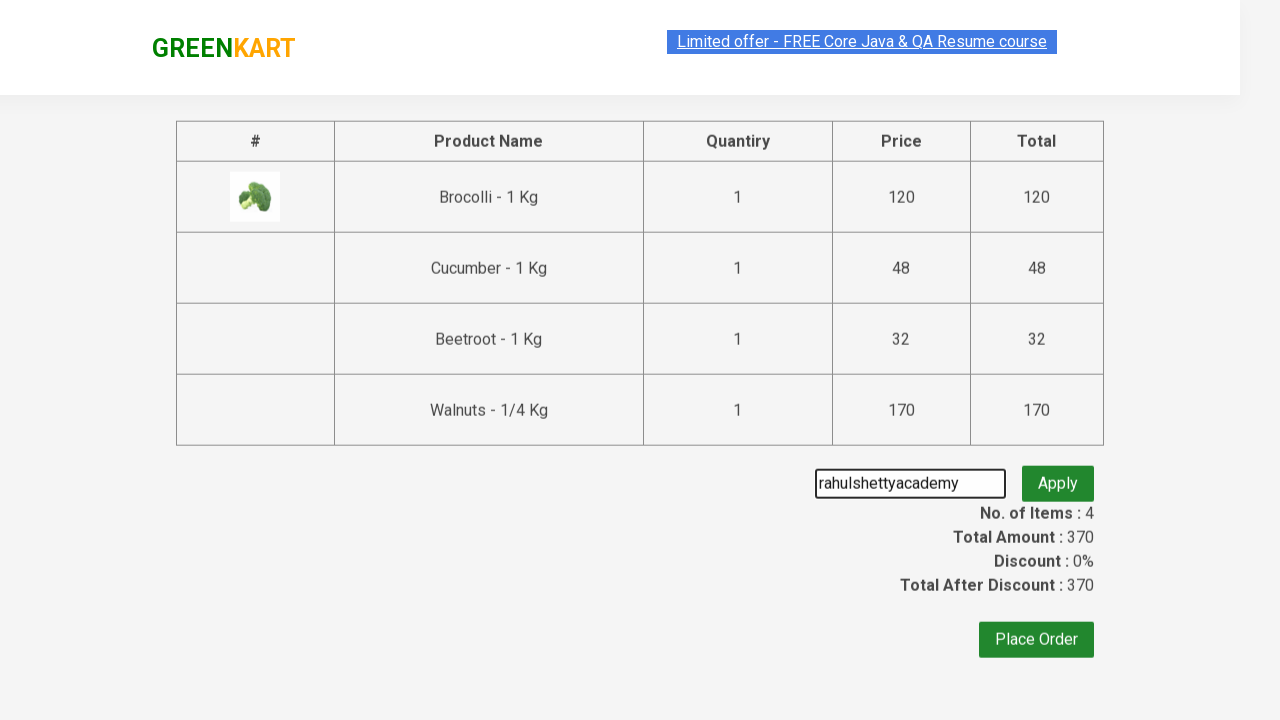

Clicked Apply button to apply the promo code at (1058, 477) on button.promoBtn
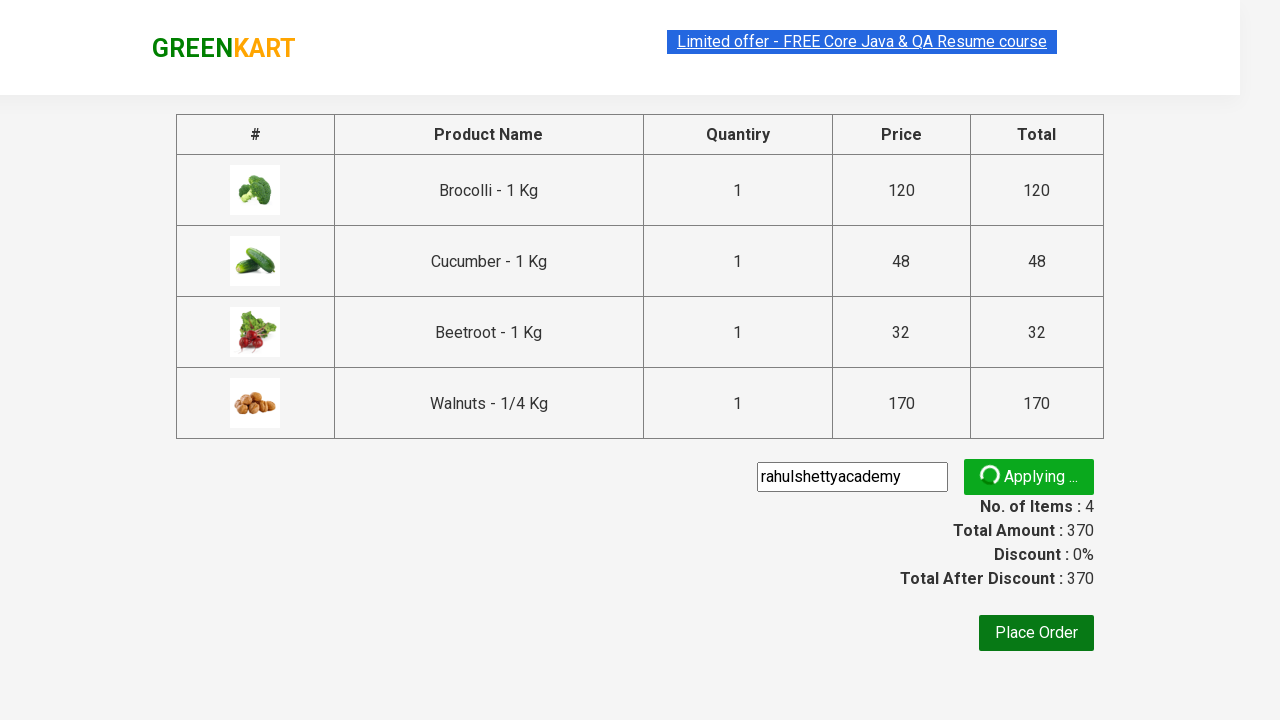

Promo code discount applied successfully - verification message displayed
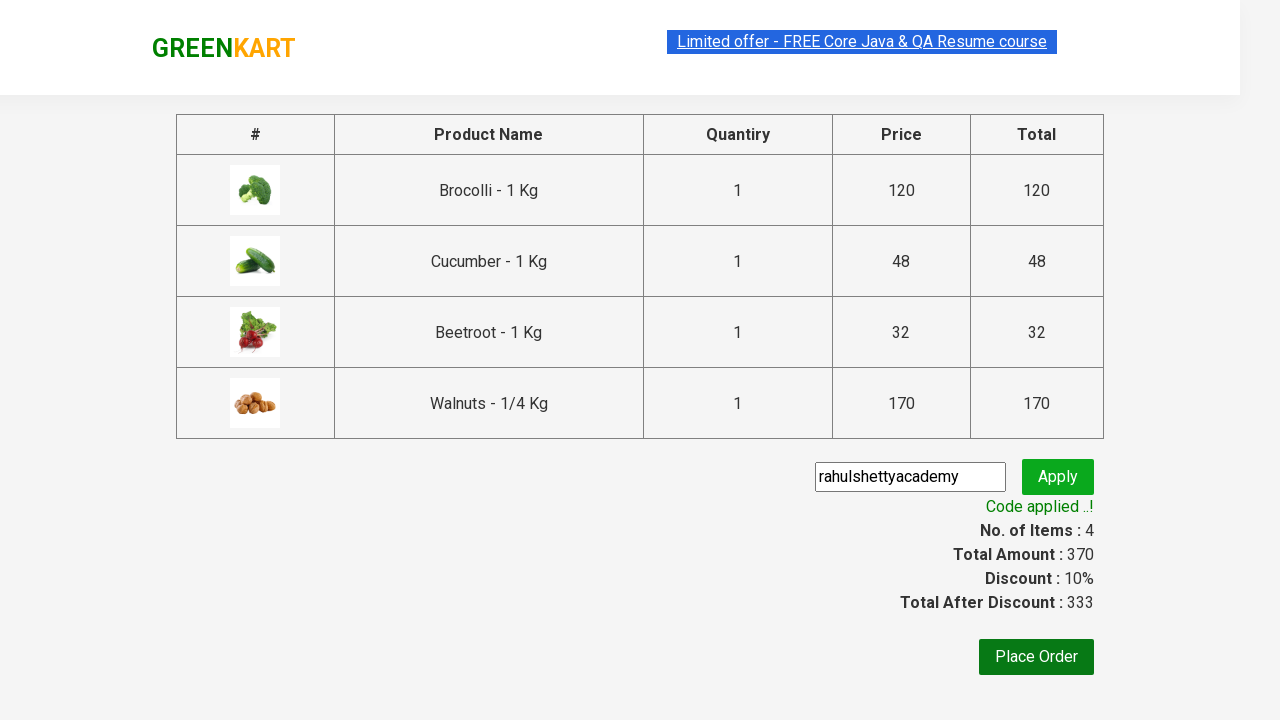

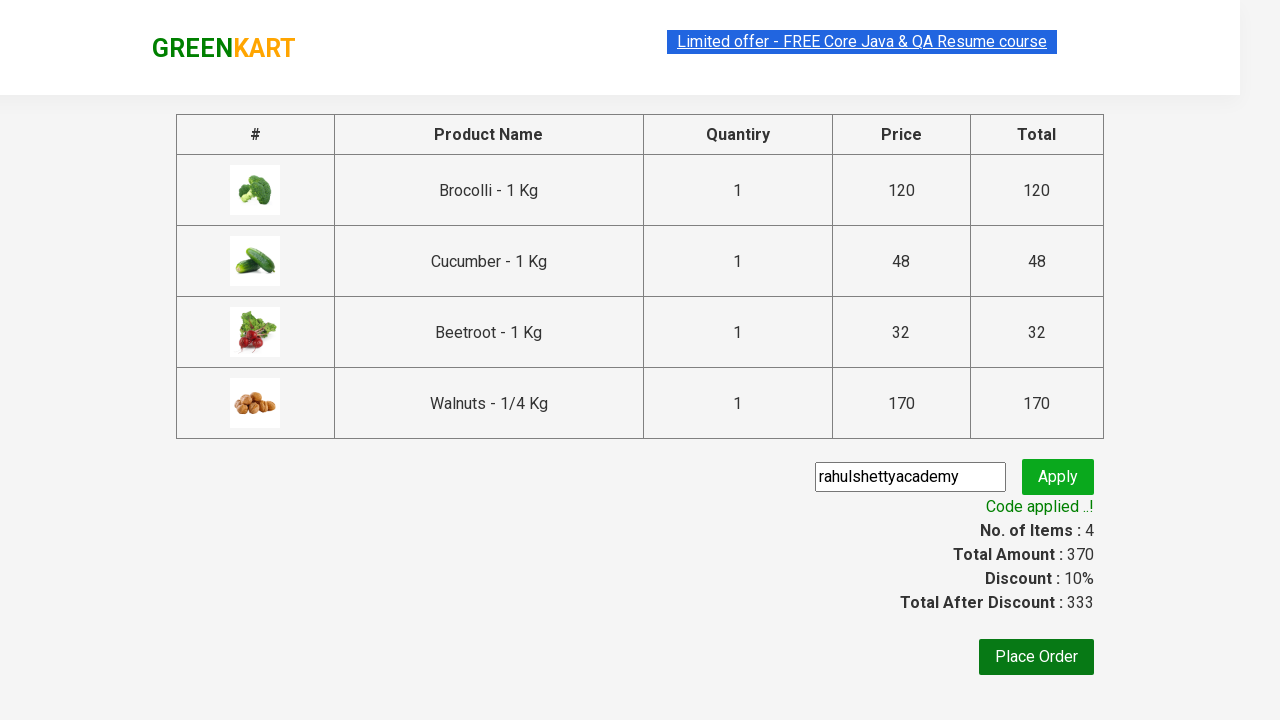